Verifies that English is the default language by checking the URL contains 'com'

Starting URL: https://autify.com/

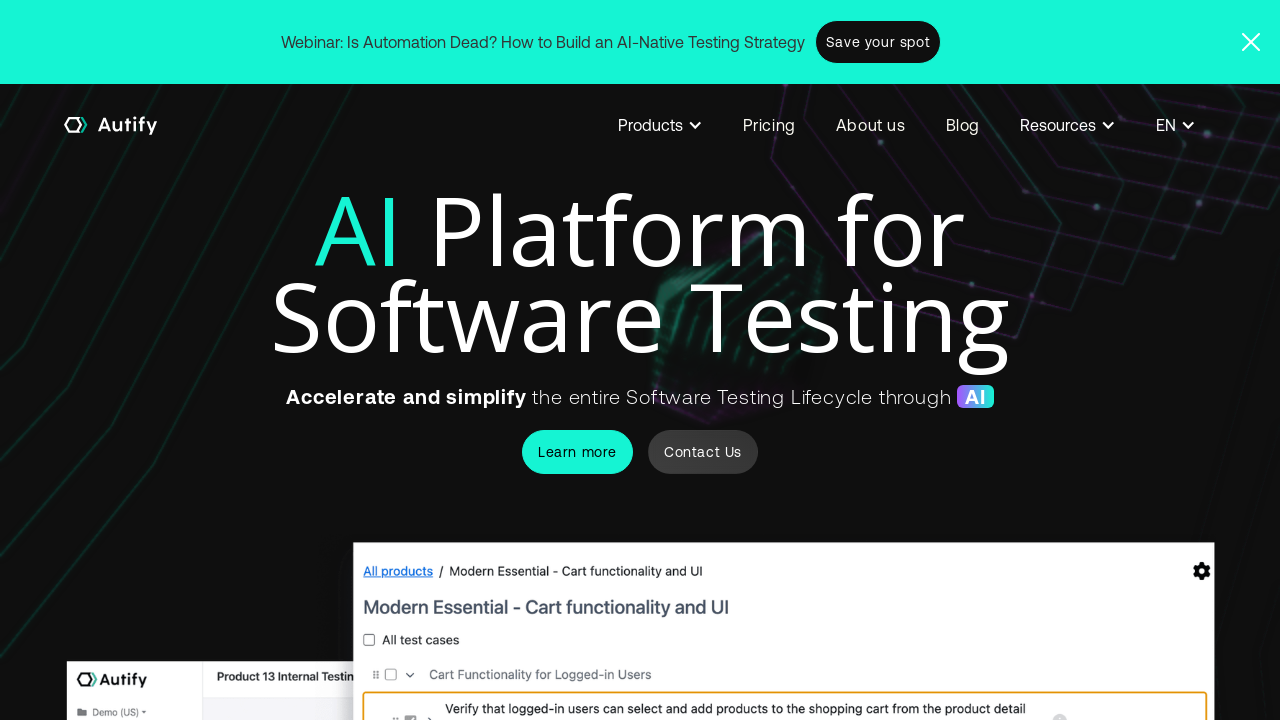

Navigated to https://autify.com/
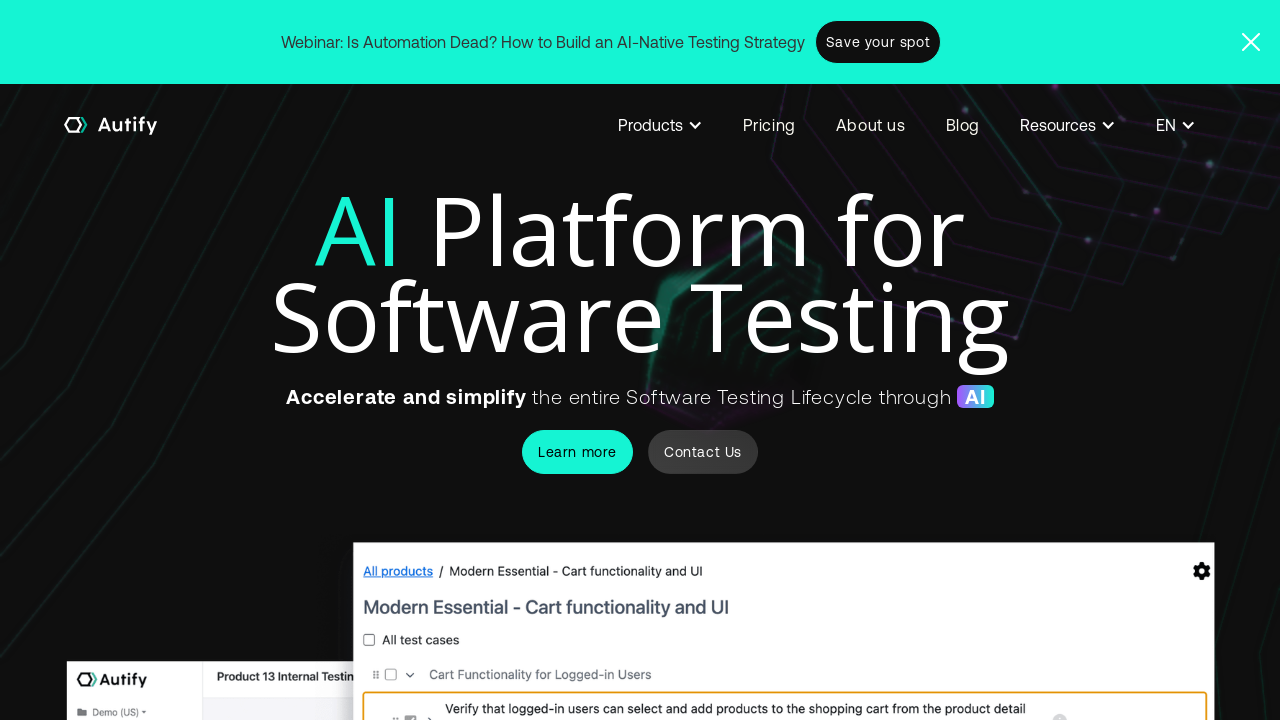

Verified that URL contains 'com' - English is the default language
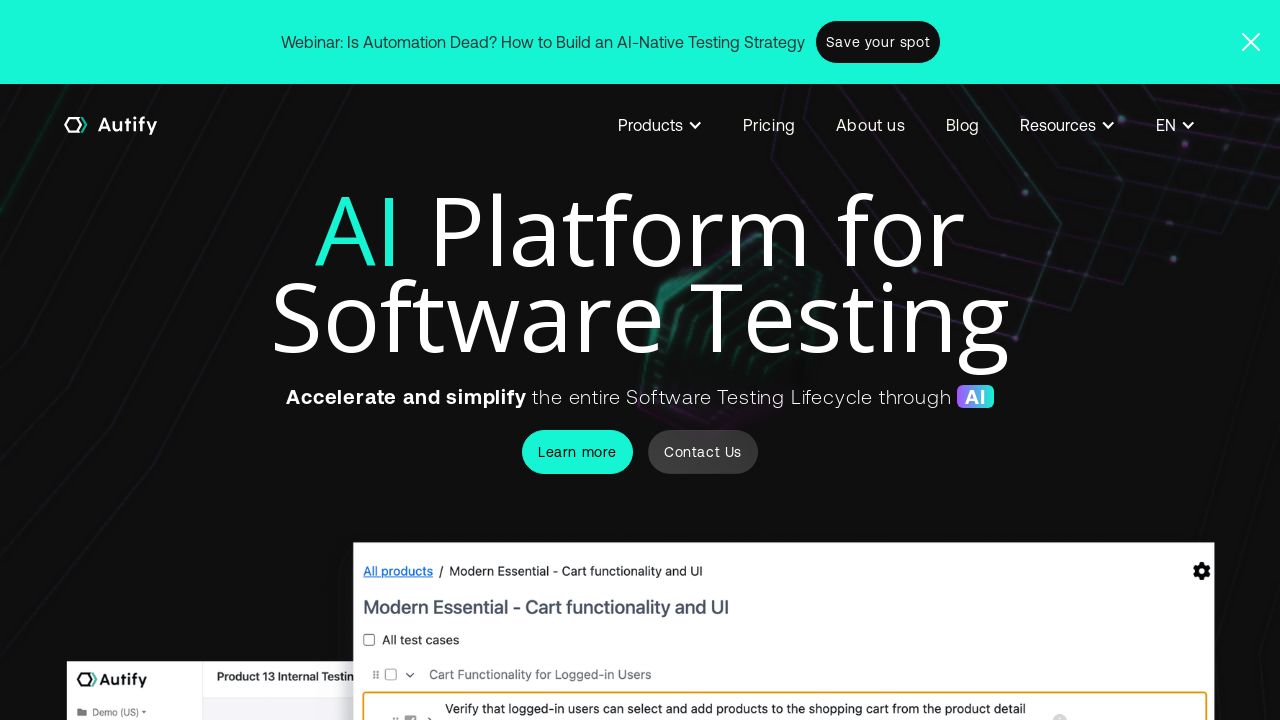

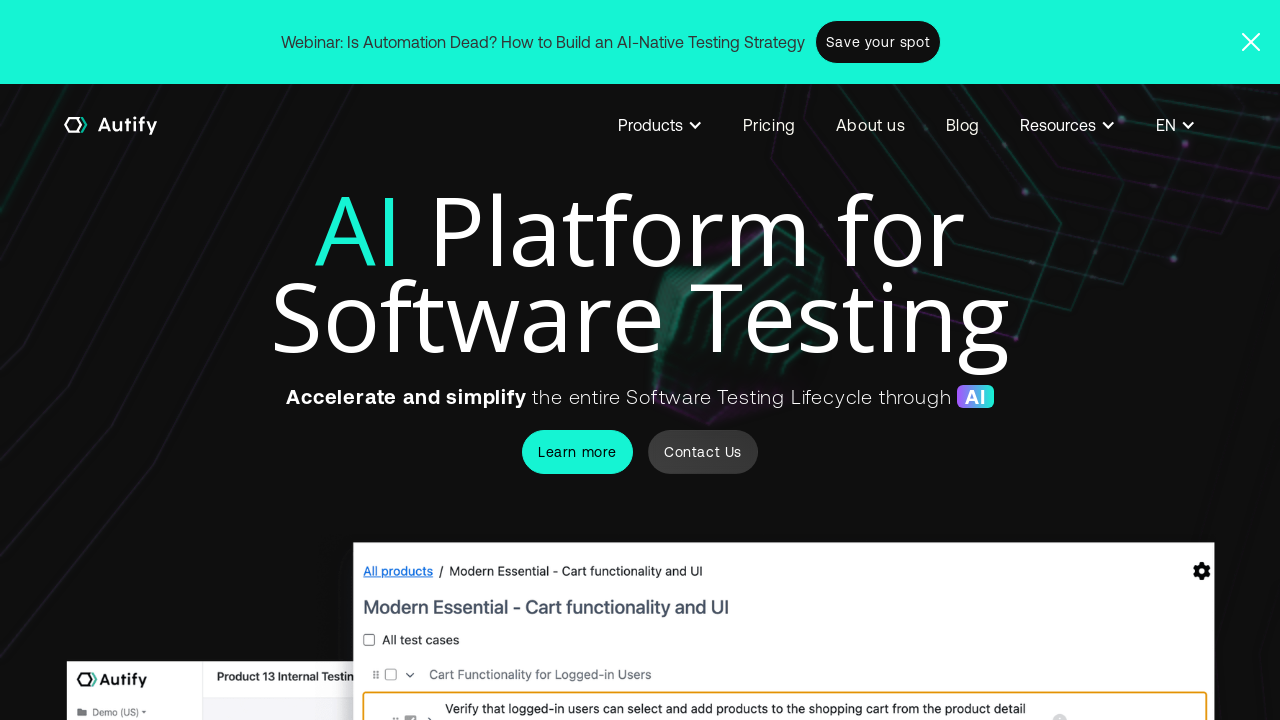